Tests the datepicker year selection by opening the datepicker, accessing the year dropdown, and selecting a year option.

Starting URL: https://demo.automationtesting.in/Datepicker.html

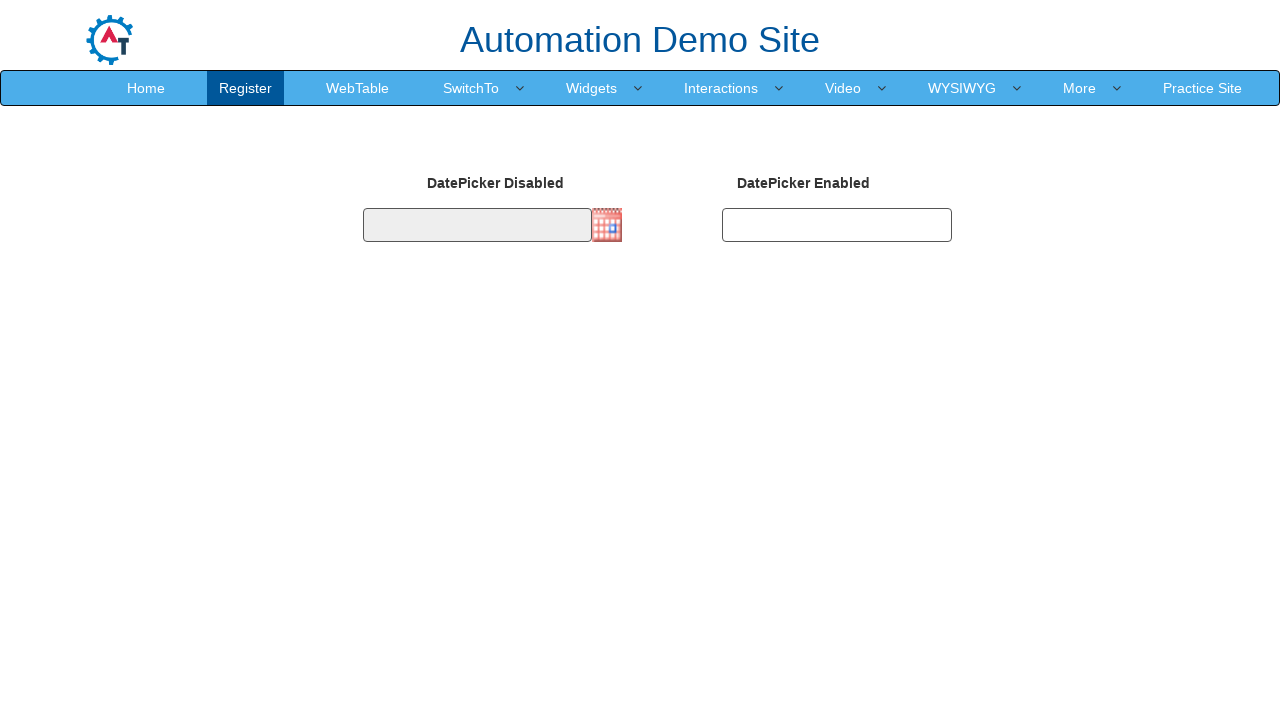

Clicked on datepicker input field to open the calendar at (837, 225) on input#datepicker2
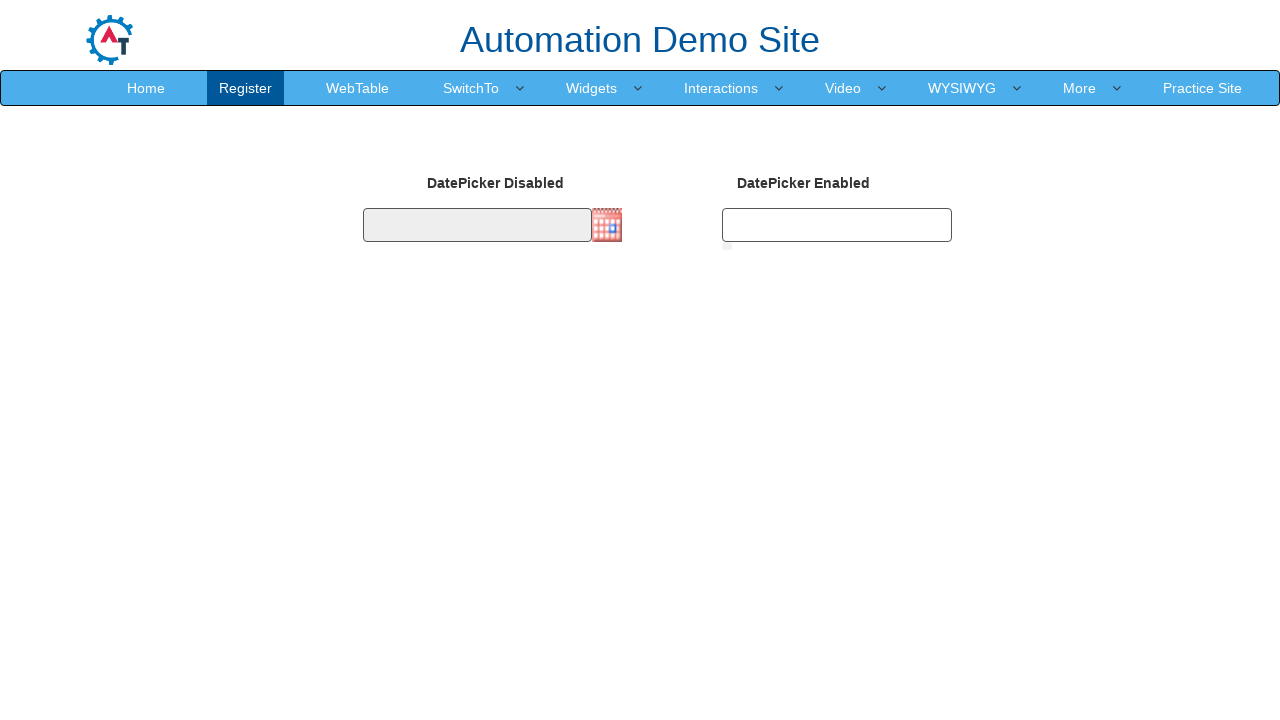

Calendar appeared with year selector visible
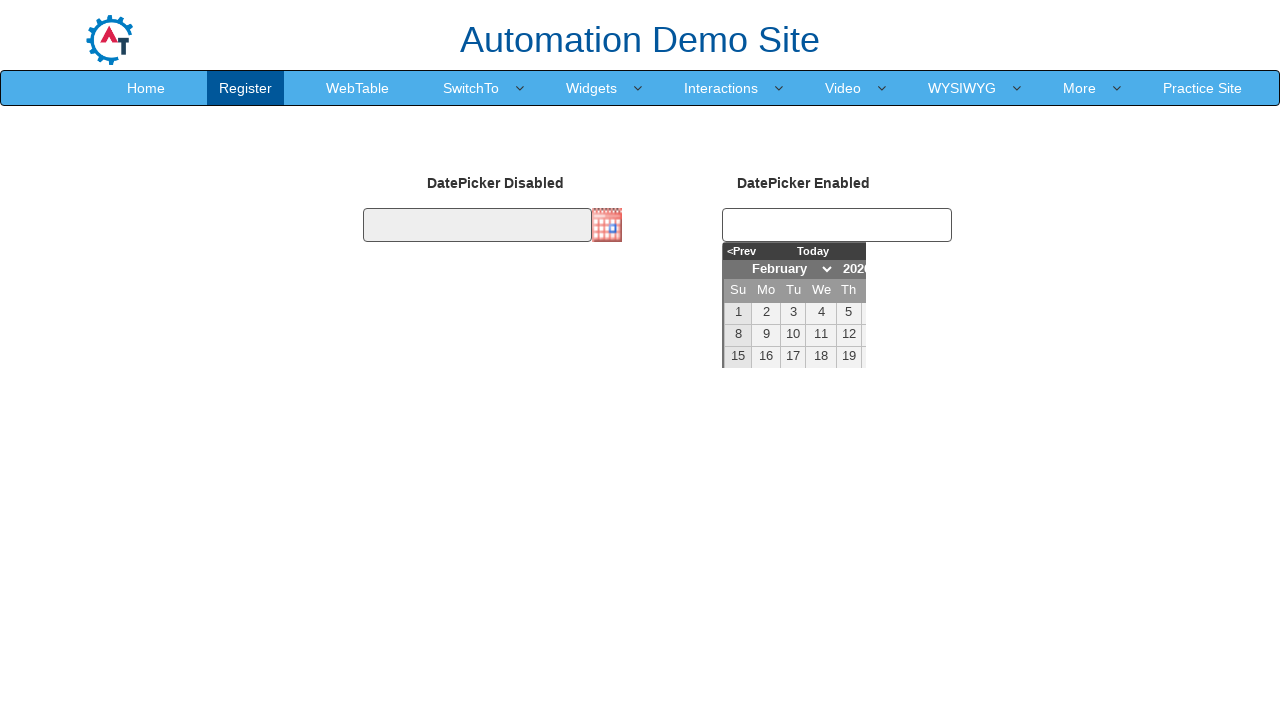

Clicked on year selector dropdown to open year options at (863, 269) on xpath=//*[@title='Change the year']
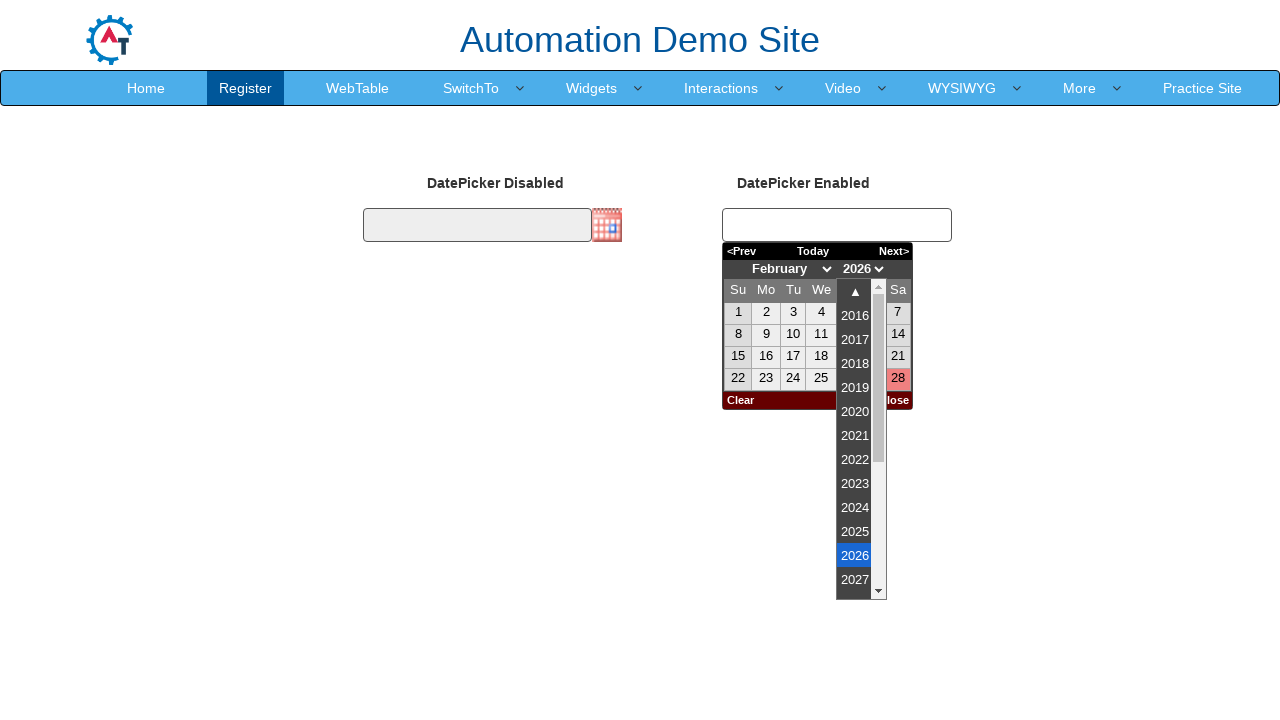

Selected year option at index 10 from the year dropdown on //*[@title='Change the year']
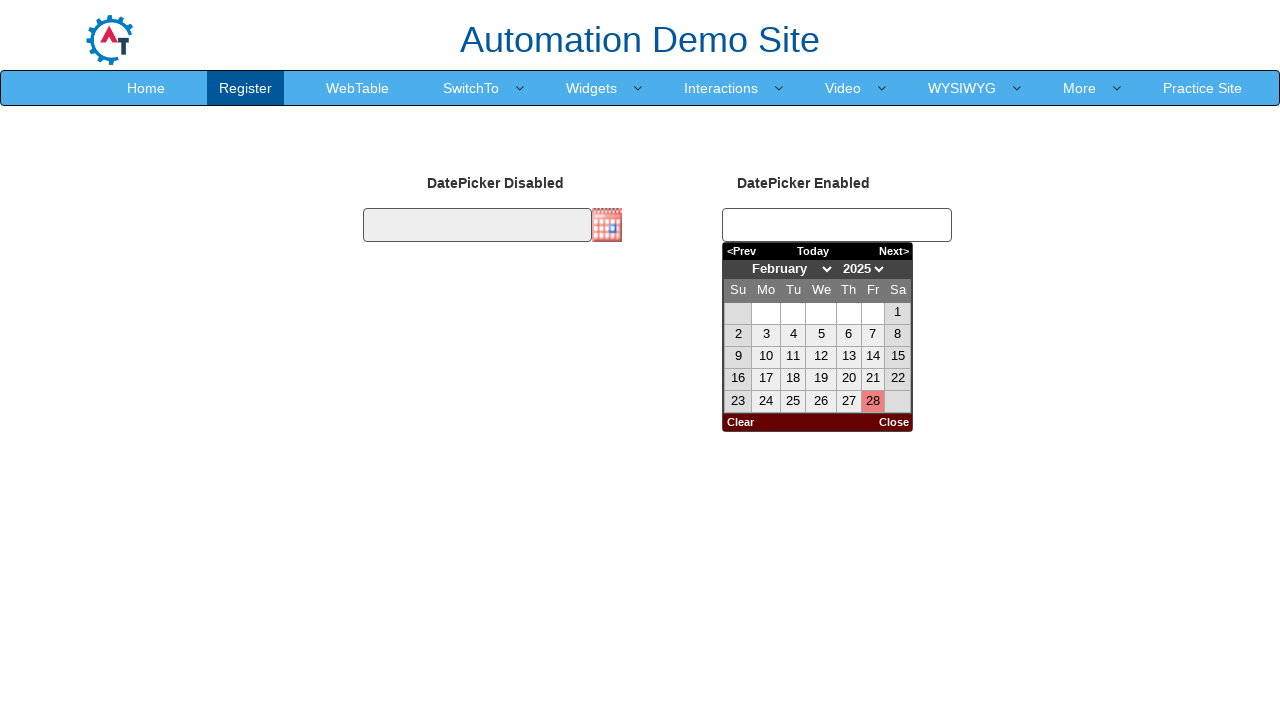

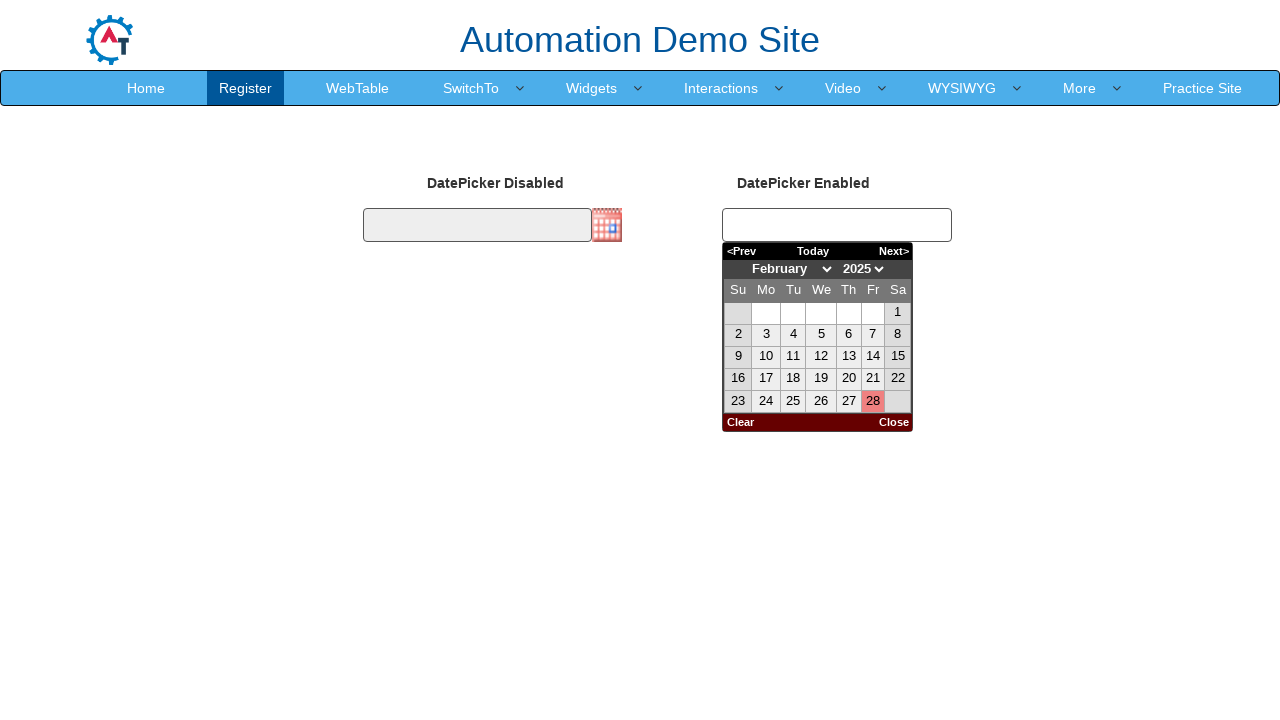